Tests the text box form on DemoQA by filling in name, email, current address, and permanent address fields, then verifying the output displays the entered information.

Starting URL: https://demoqa.com/text-box

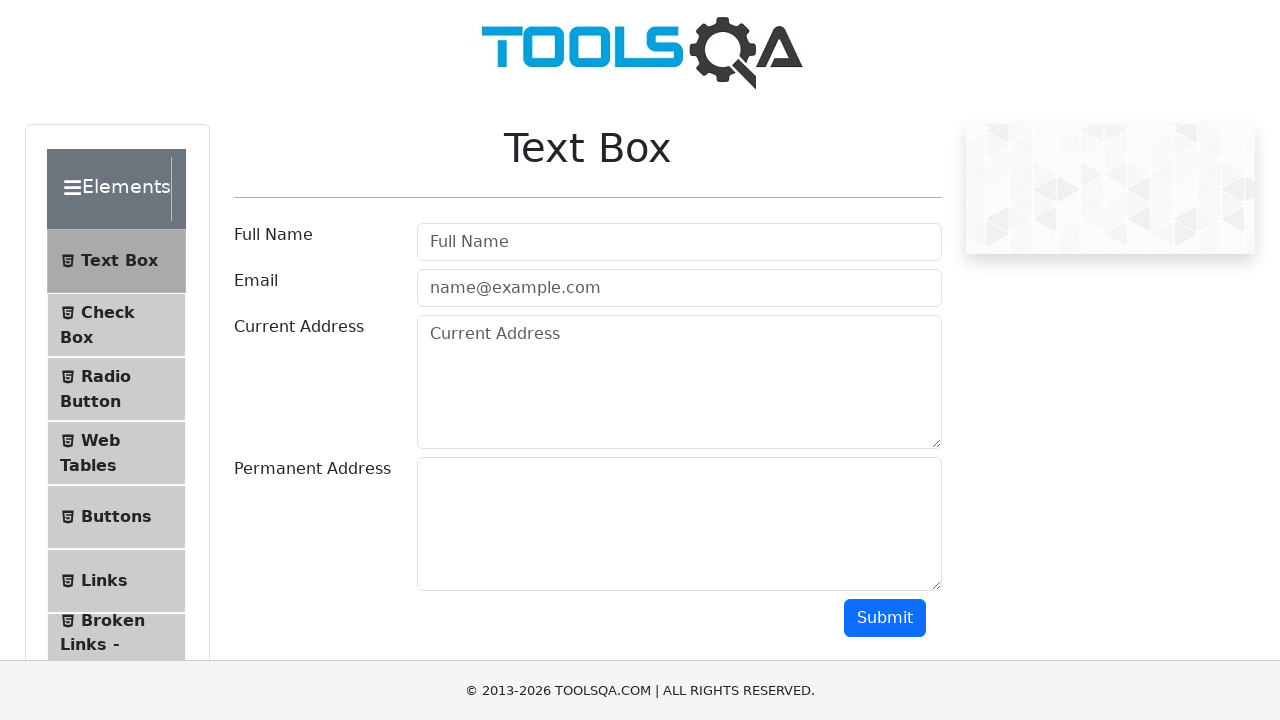

Filled Full Name field with 'Greg' on #userName
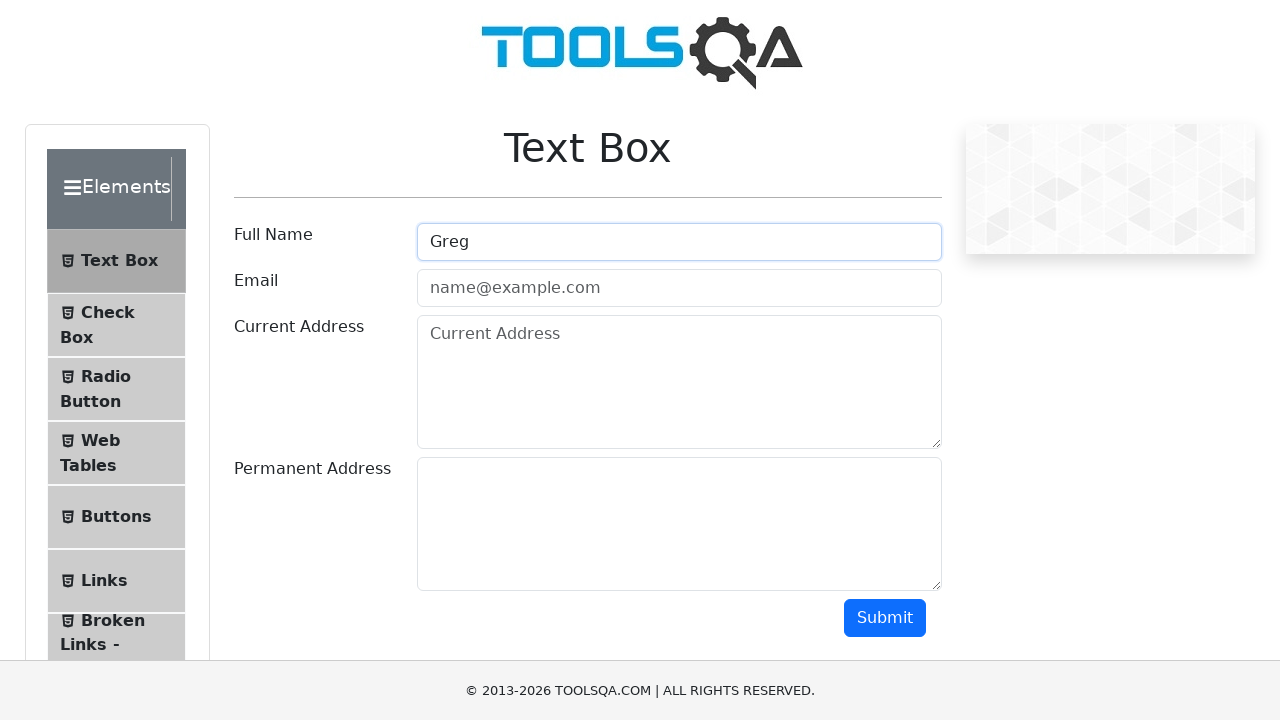

Filled Email field with 'griloz@gmail.com' on #userEmail
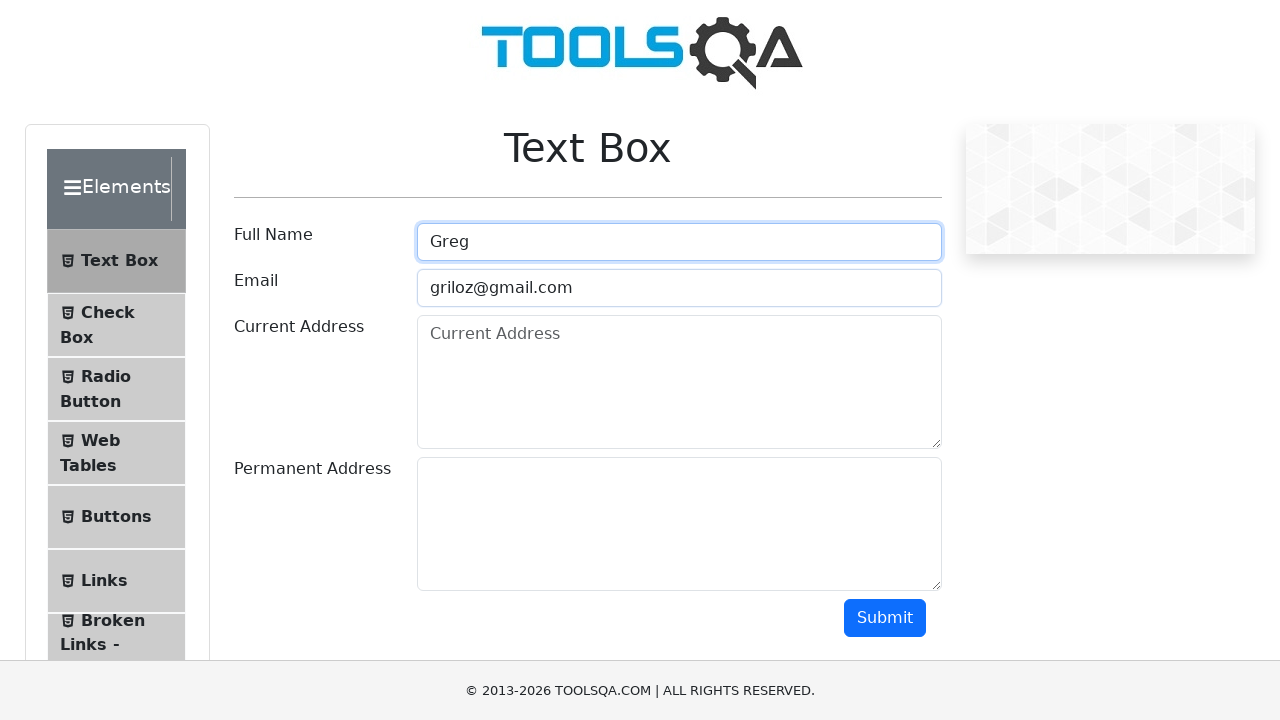

Filled Current Address field with 'Charlotte' on #currentAddress
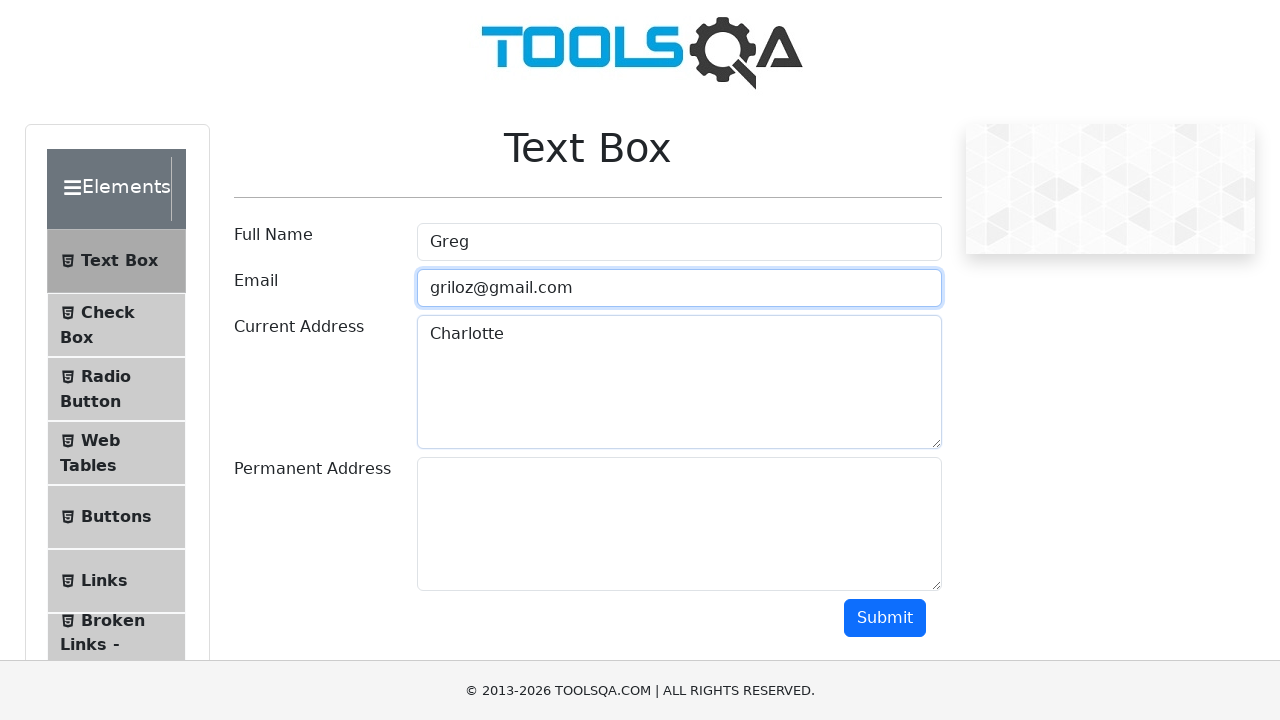

Filled Permanent Address field with 'NC' on #permanentAddress
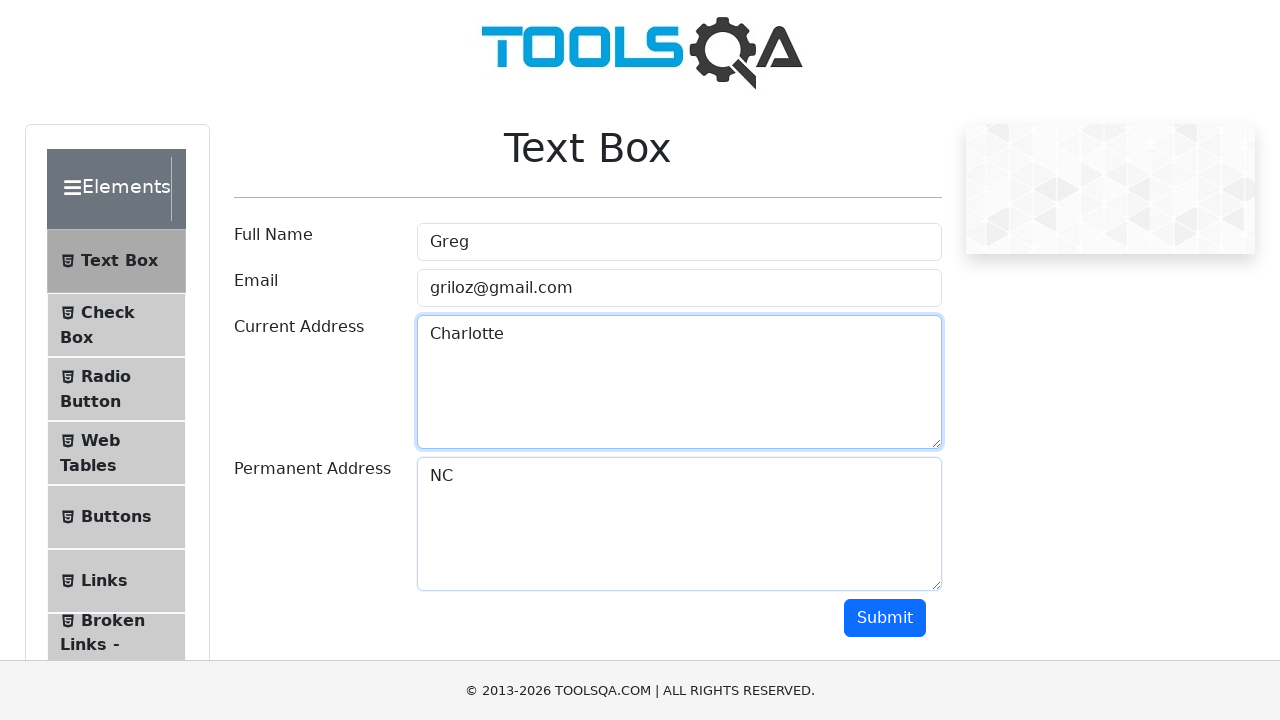

Clicked Submit button at (885, 618) on #submit
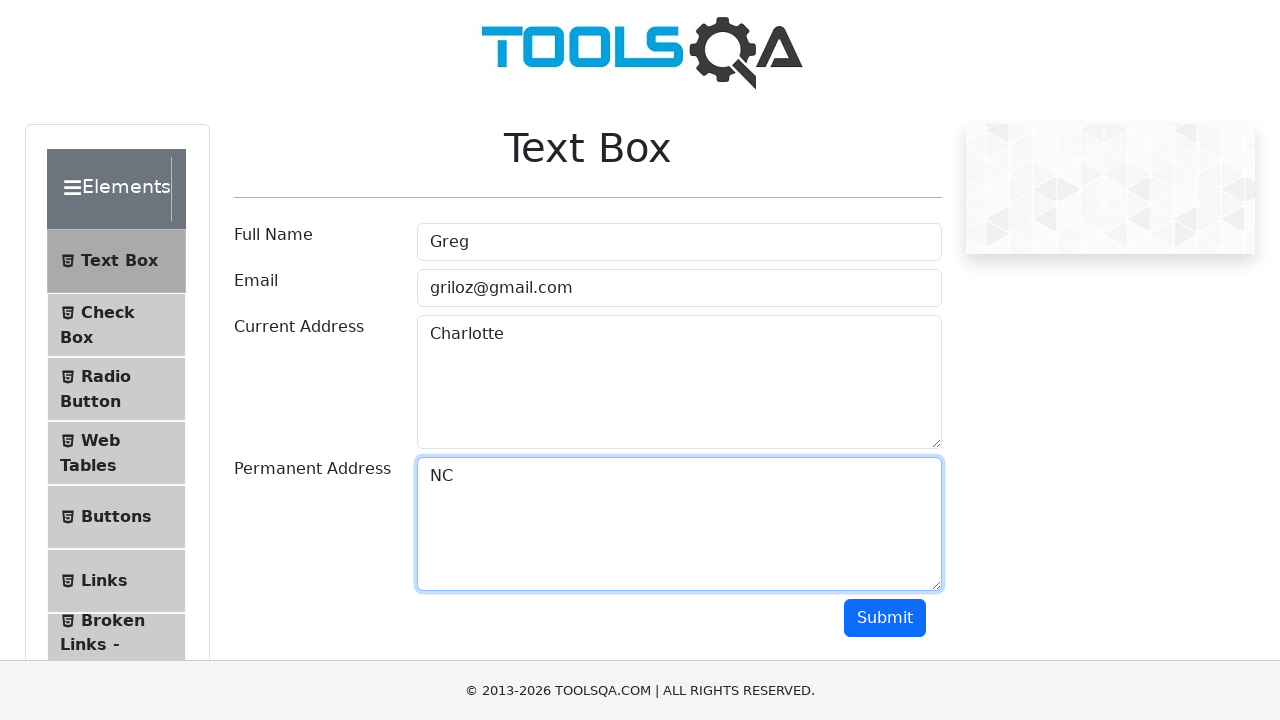

Output section loaded
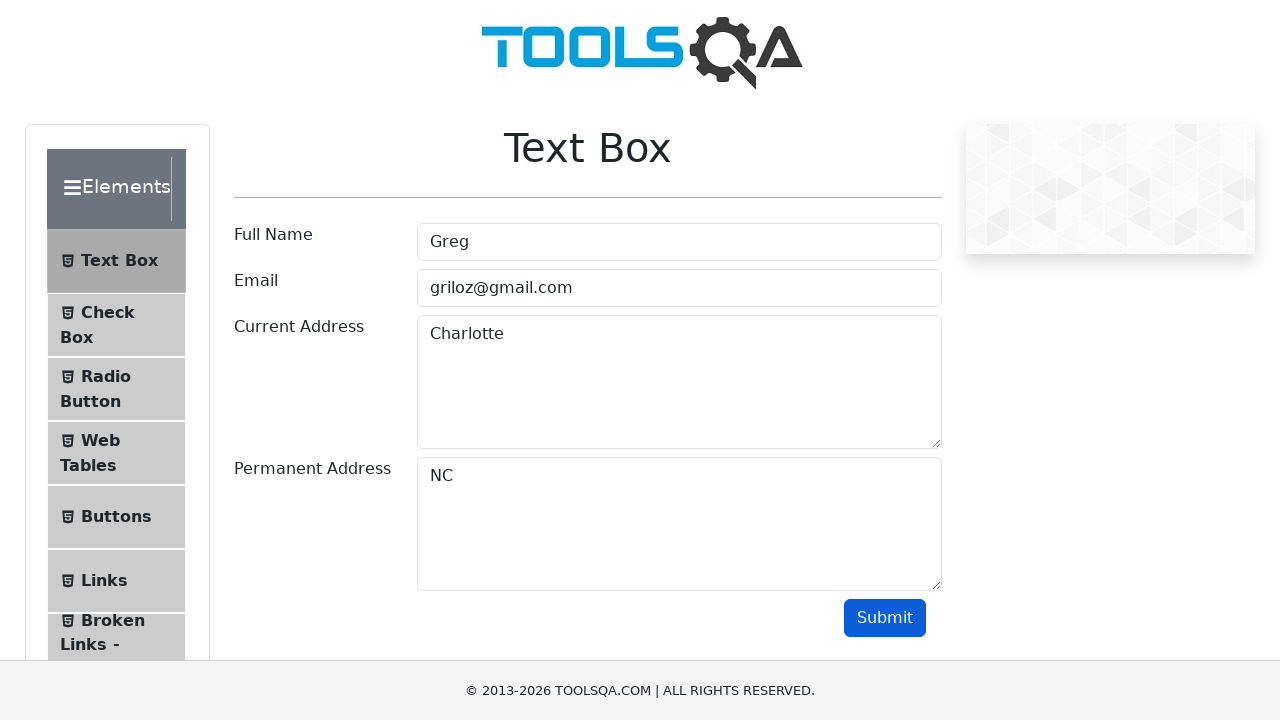

Verified name field is displayed in output
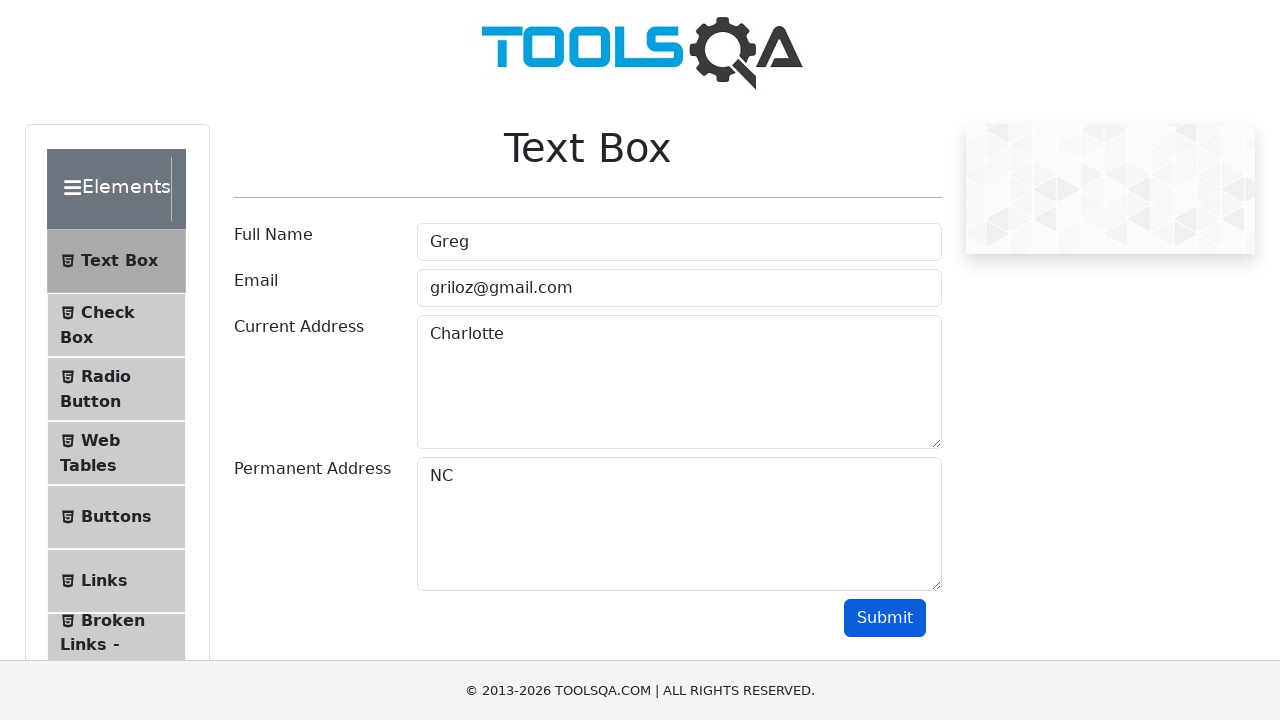

Verified email field is displayed in output
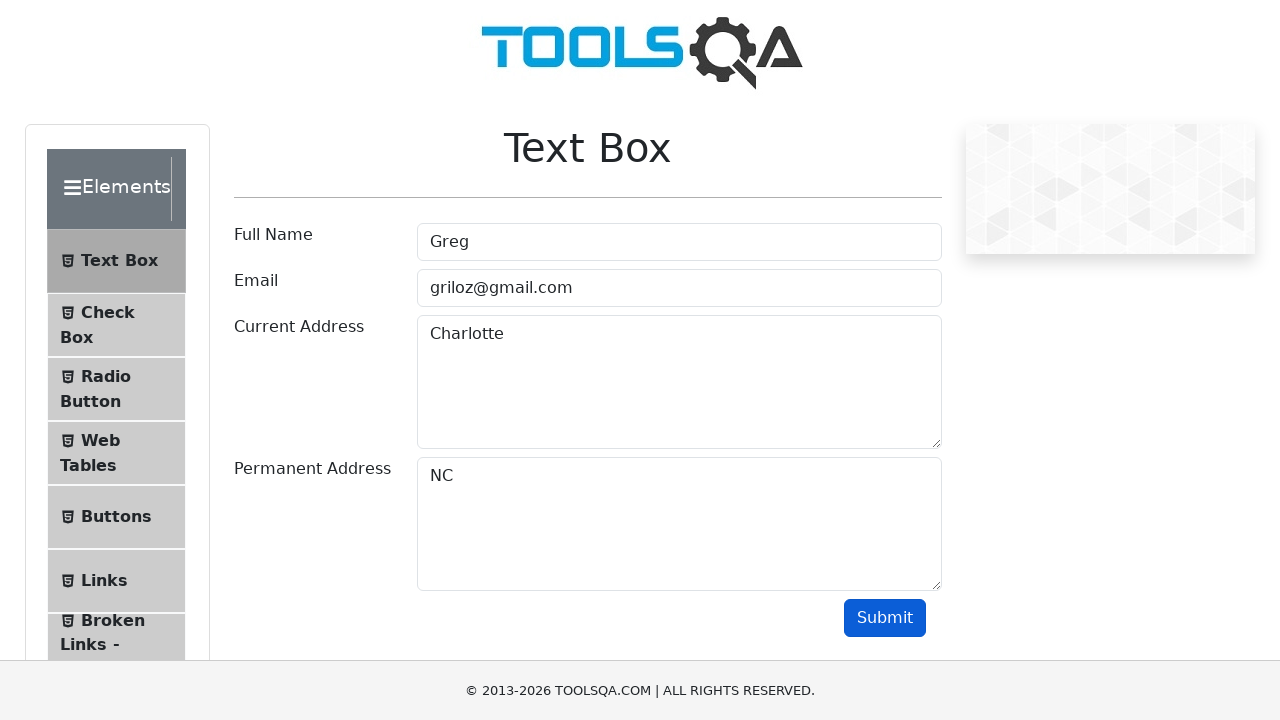

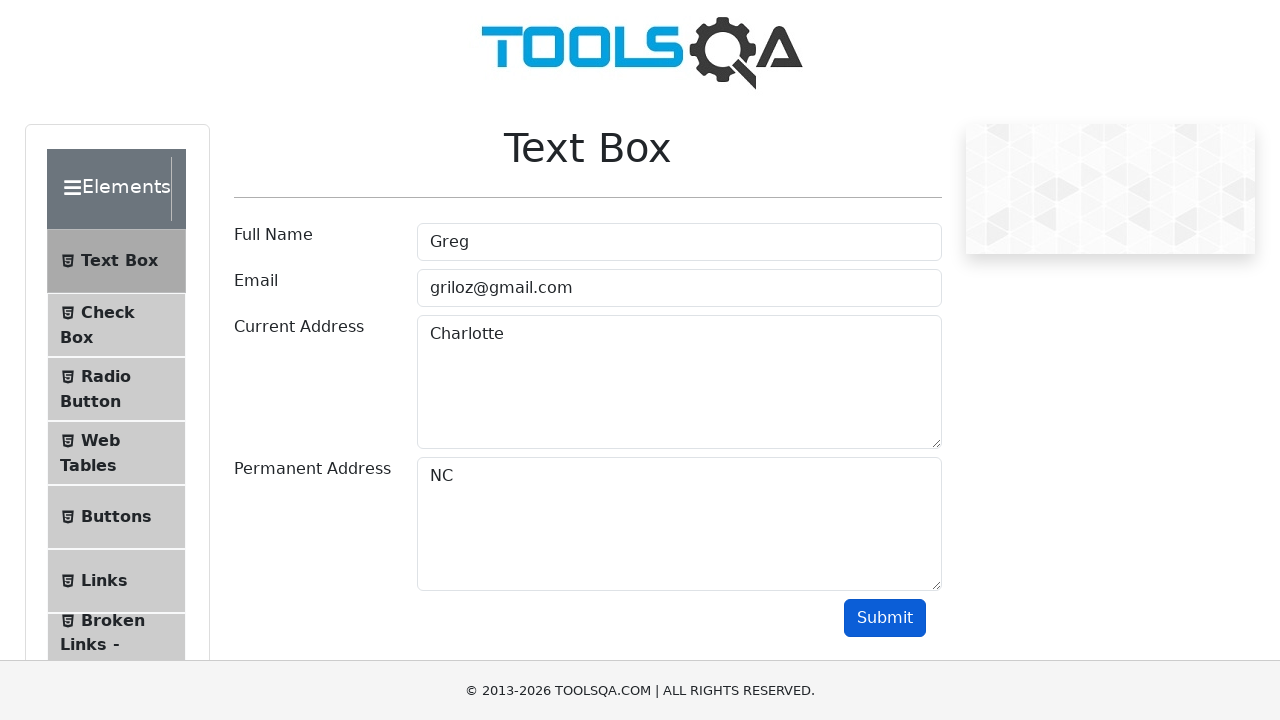